Tests browser window/tab handling by navigating to a demo page, scrolling to a button, clicking it to open a new tab, and handling multiple window contexts.

Starting URL: https://demoqa.com/browser-windows

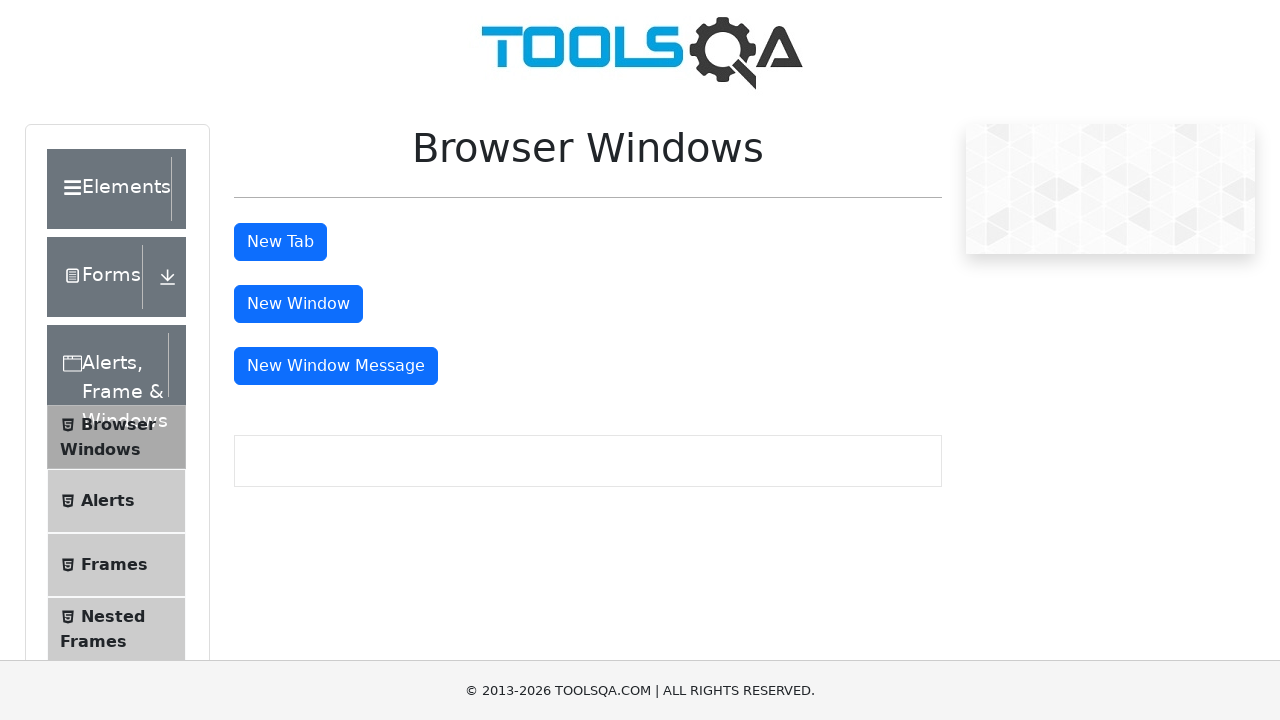

Scrolled to the 'New Tab' button element
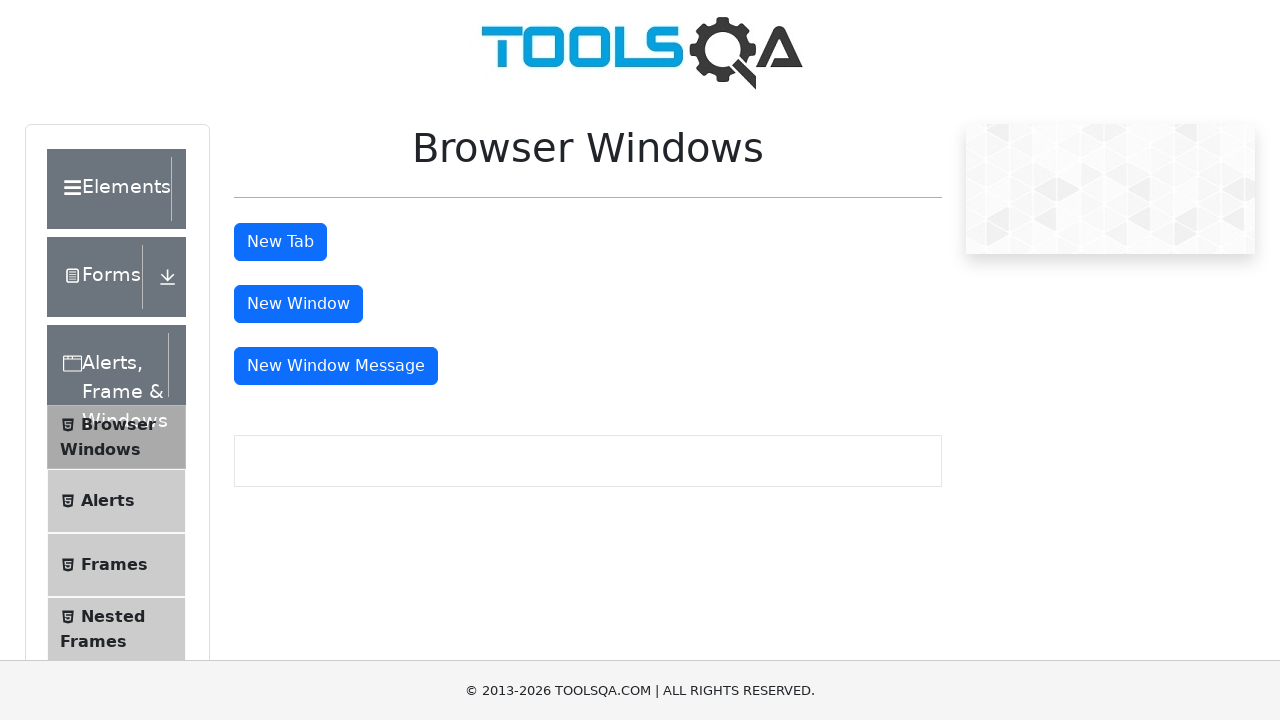

Clicked the 'New Tab' button to open a new tab at (280, 242) on #tabButton
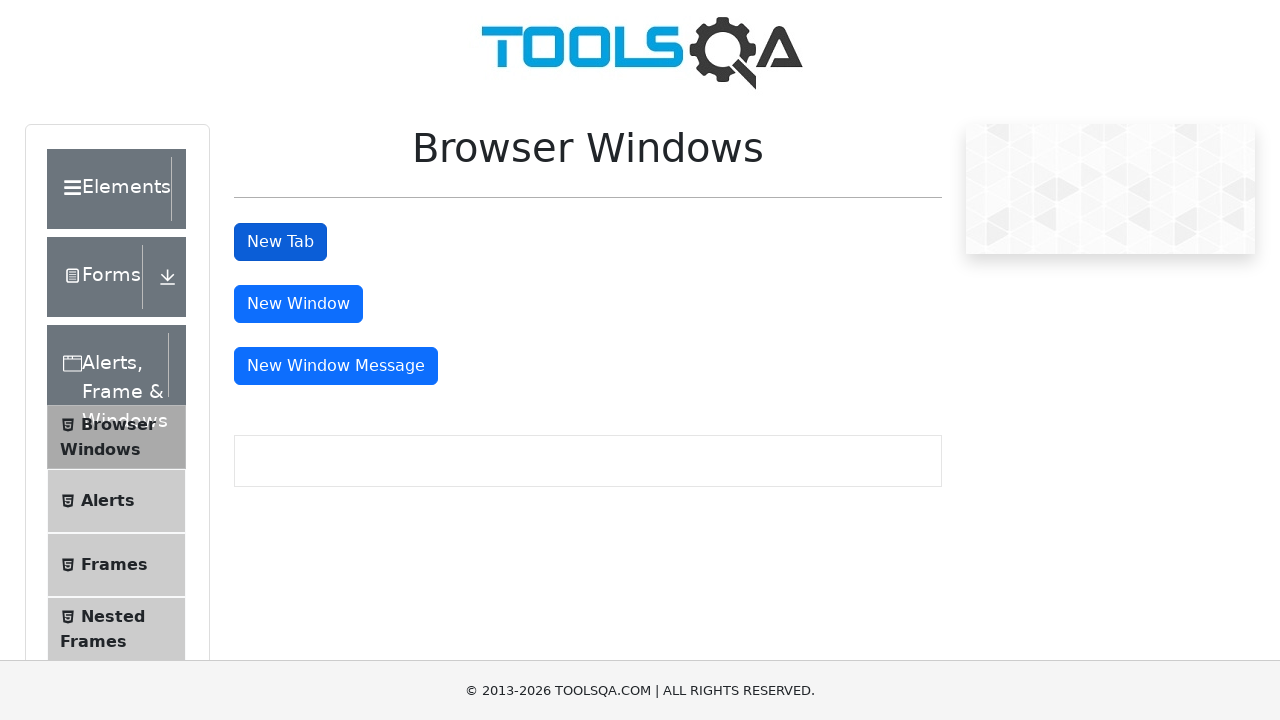

New tab loaded and ready
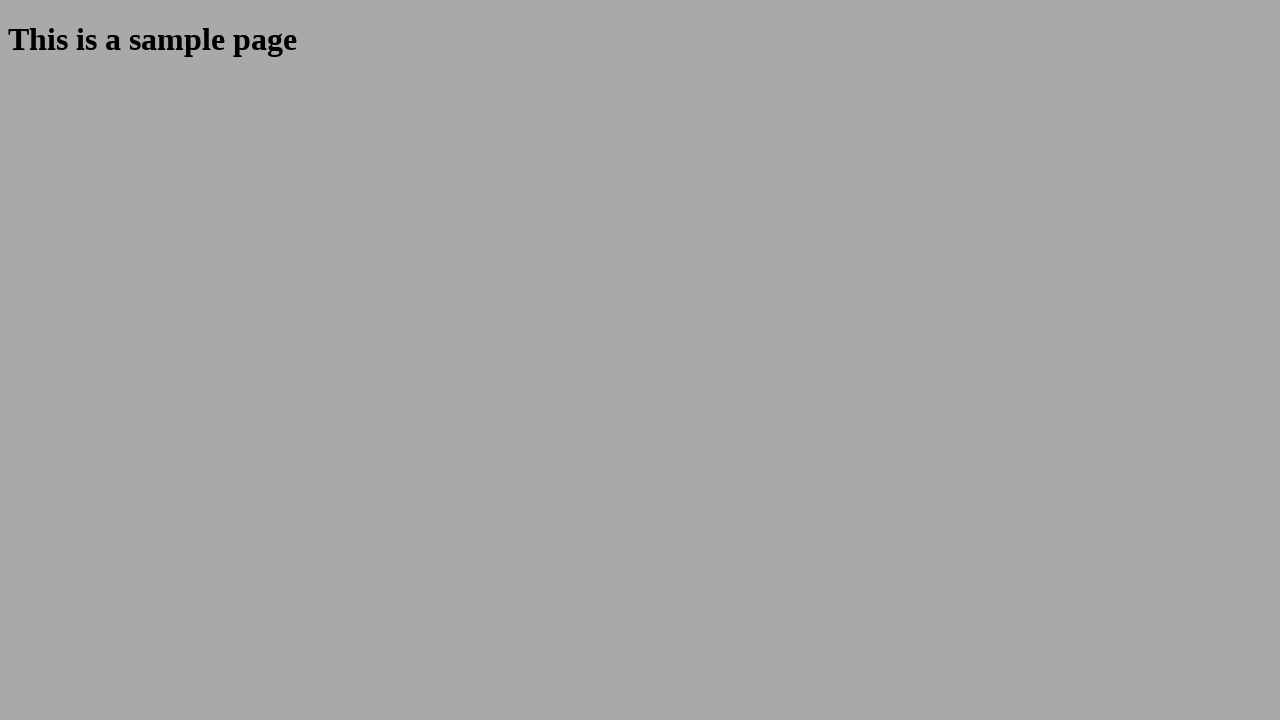

Verified that 2 pages/tabs are open in the context
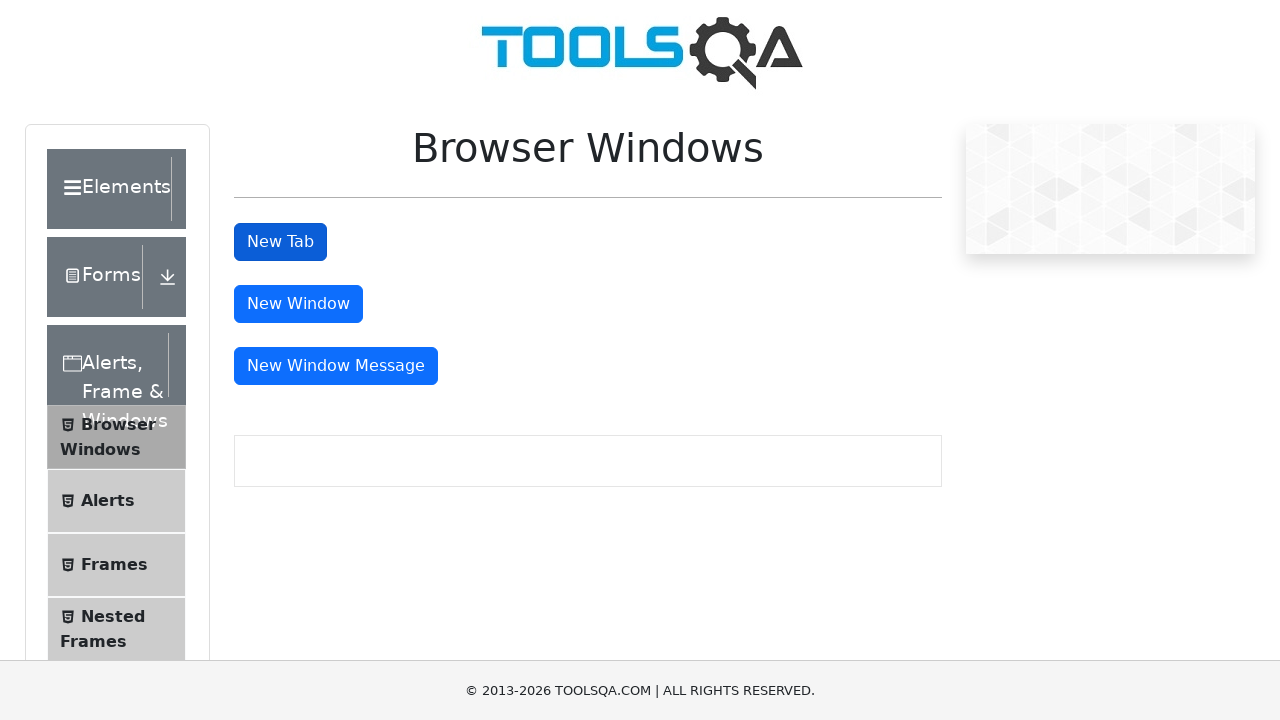

Switched focus back to the original page
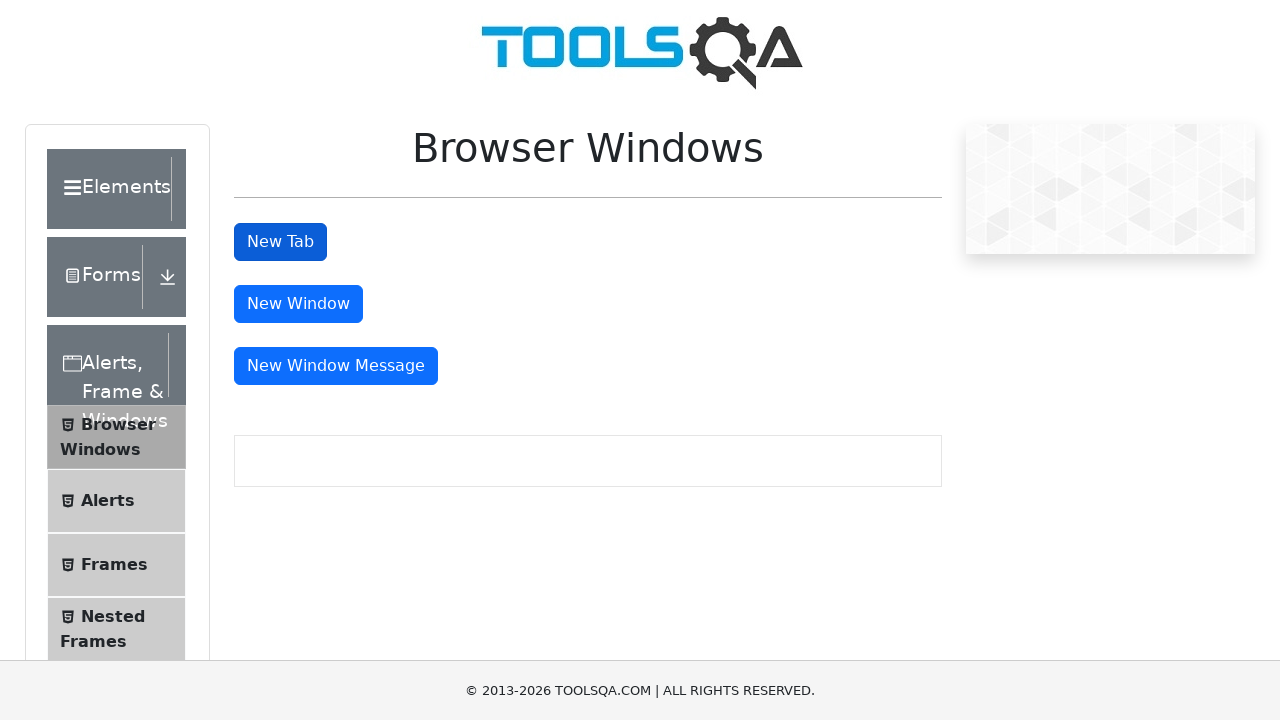

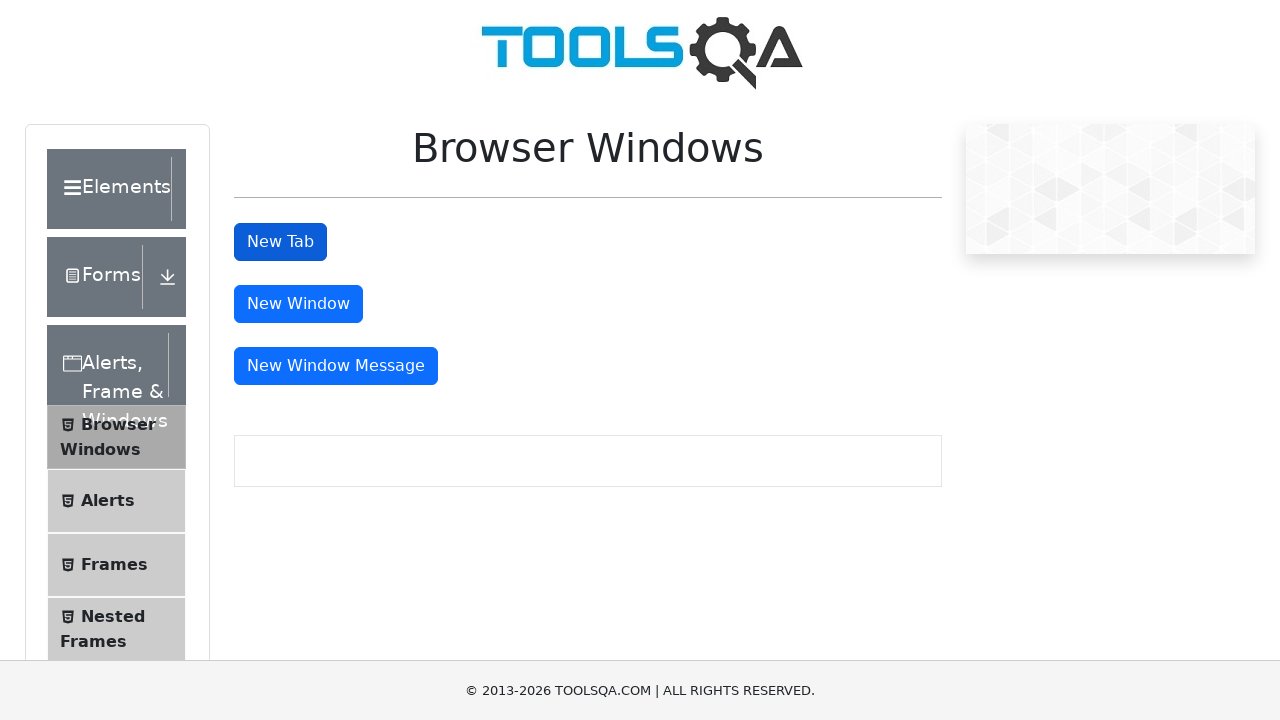